Tests dynamic element addition and removal functionality by clicking Add Element button multiple times and then removing elements

Starting URL: http://the-internet.herokuapp.com/add_remove_elements/

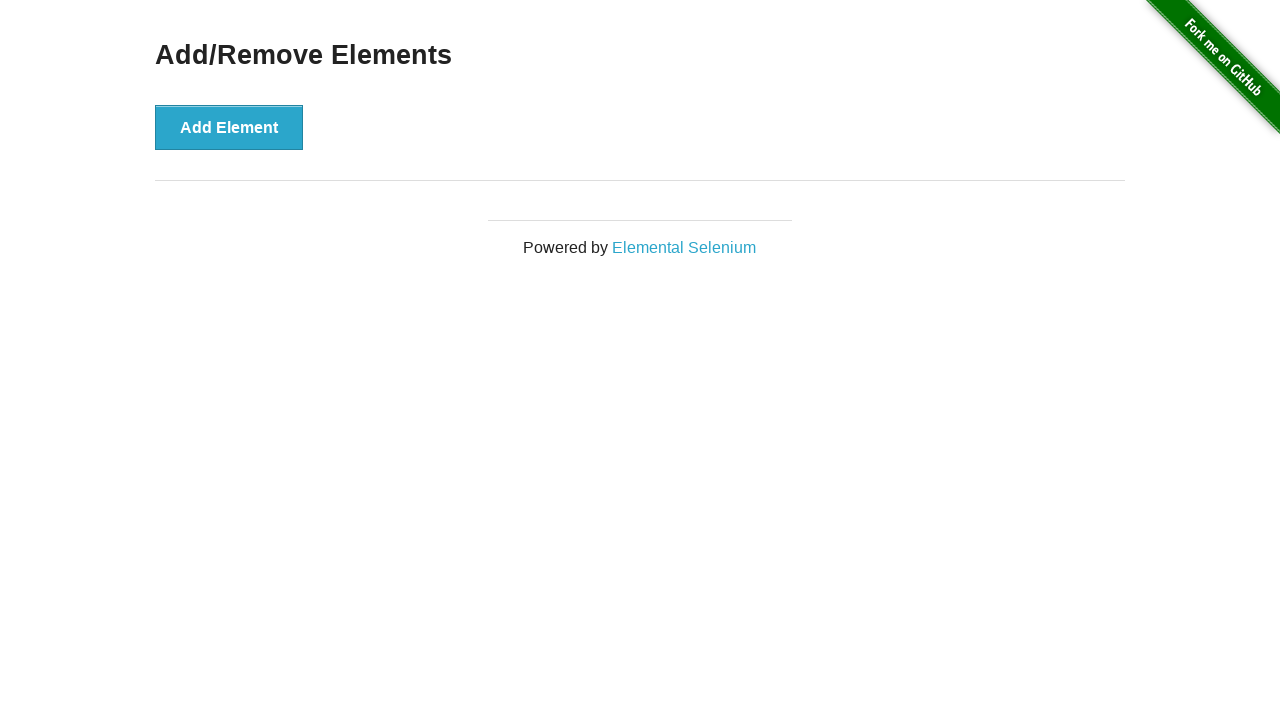

Navigated to Add/Remove Elements page
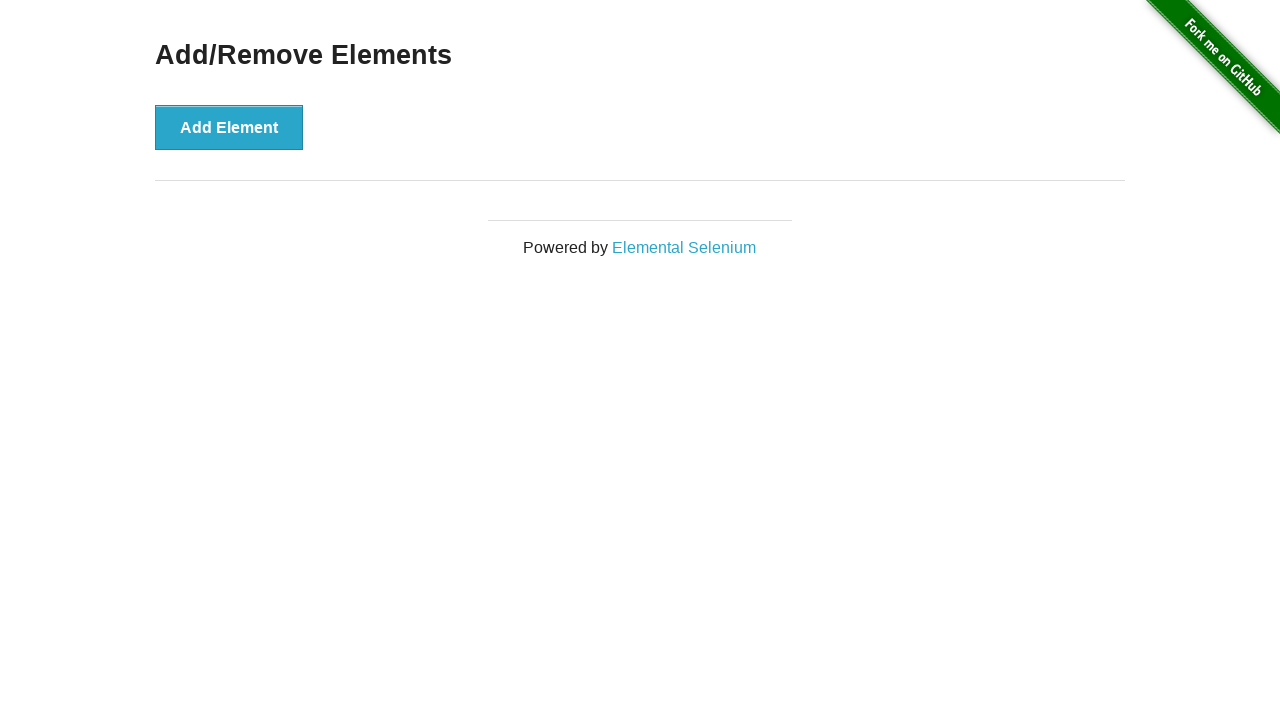

Clicked Add Element button first time at (229, 127) on xpath=//button[text()='Add Element']
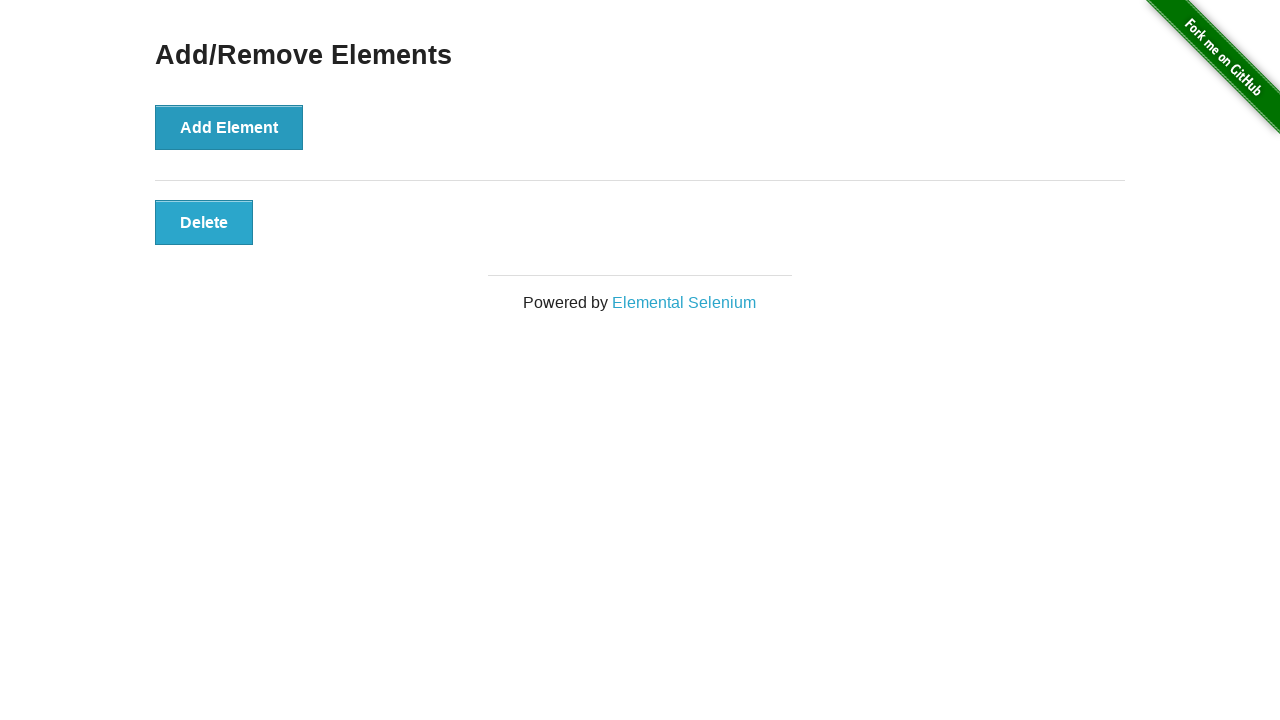

Clicked Add Element button second time at (229, 127) on xpath=//button[text()='Add Element']
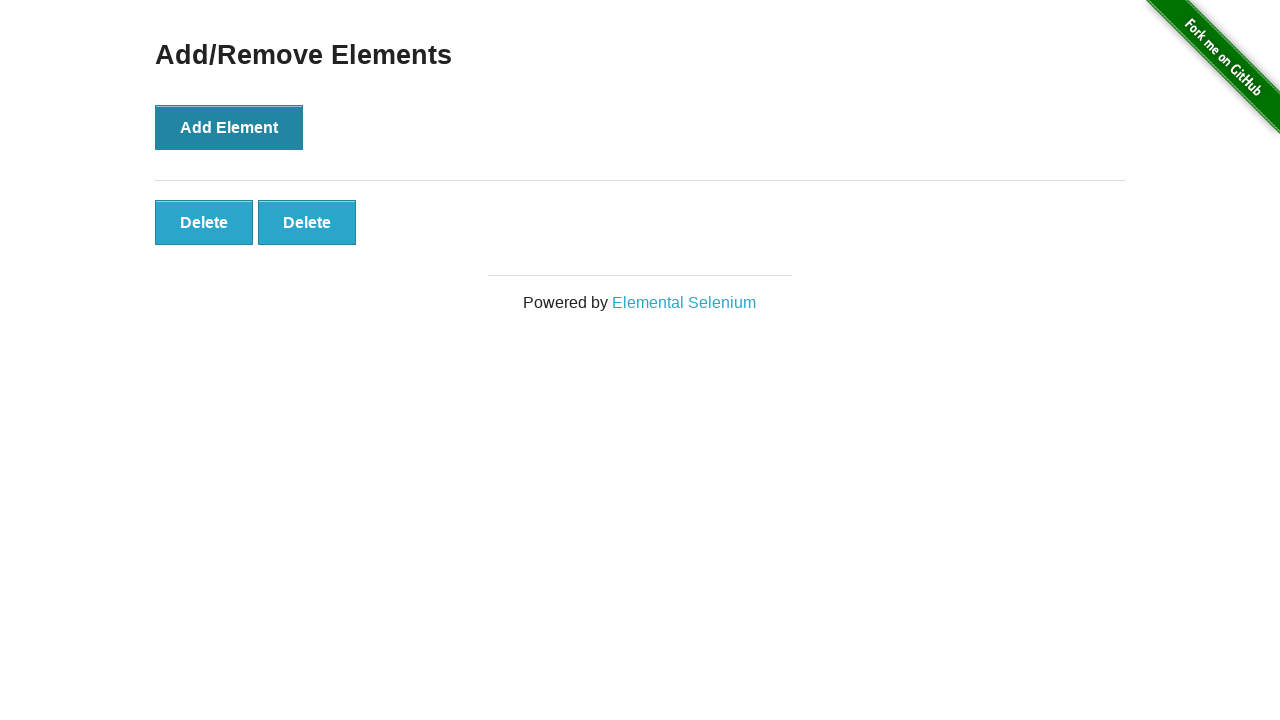

Clicked first Delete button to remove an element at (204, 222) on xpath=//button[text()='Delete'] >> nth=0
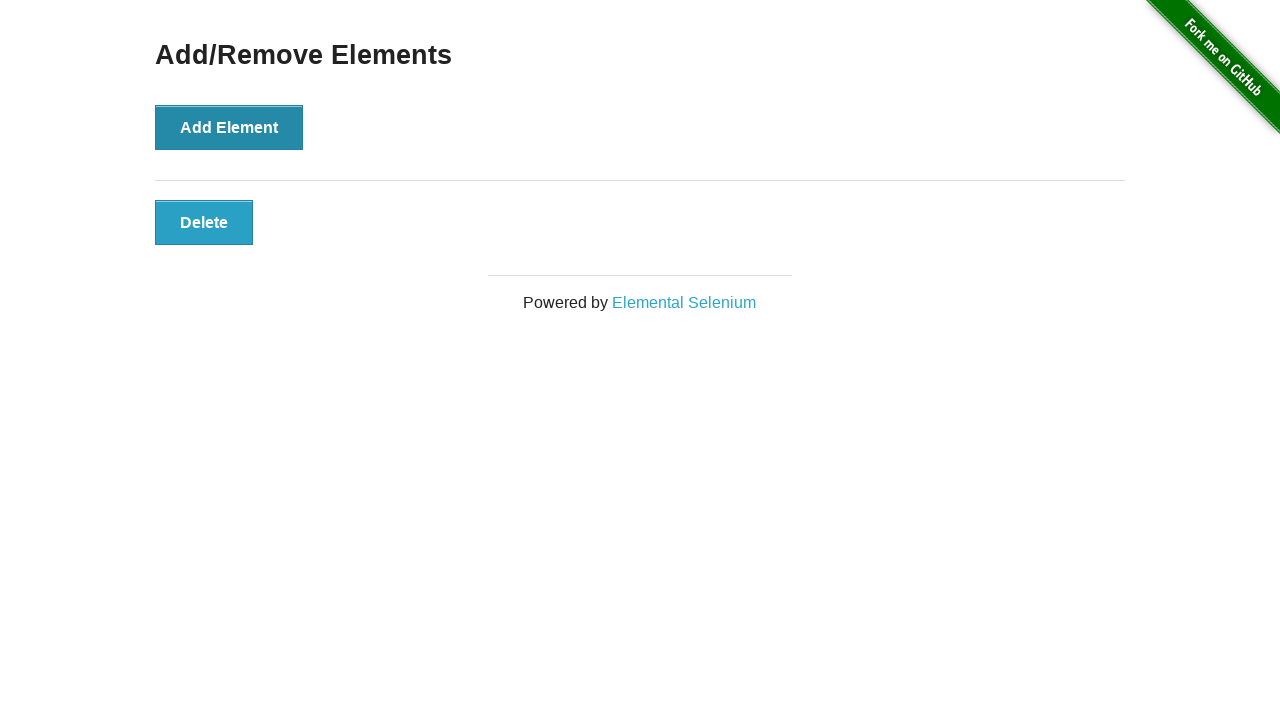

Verified that one Delete button remains after removal
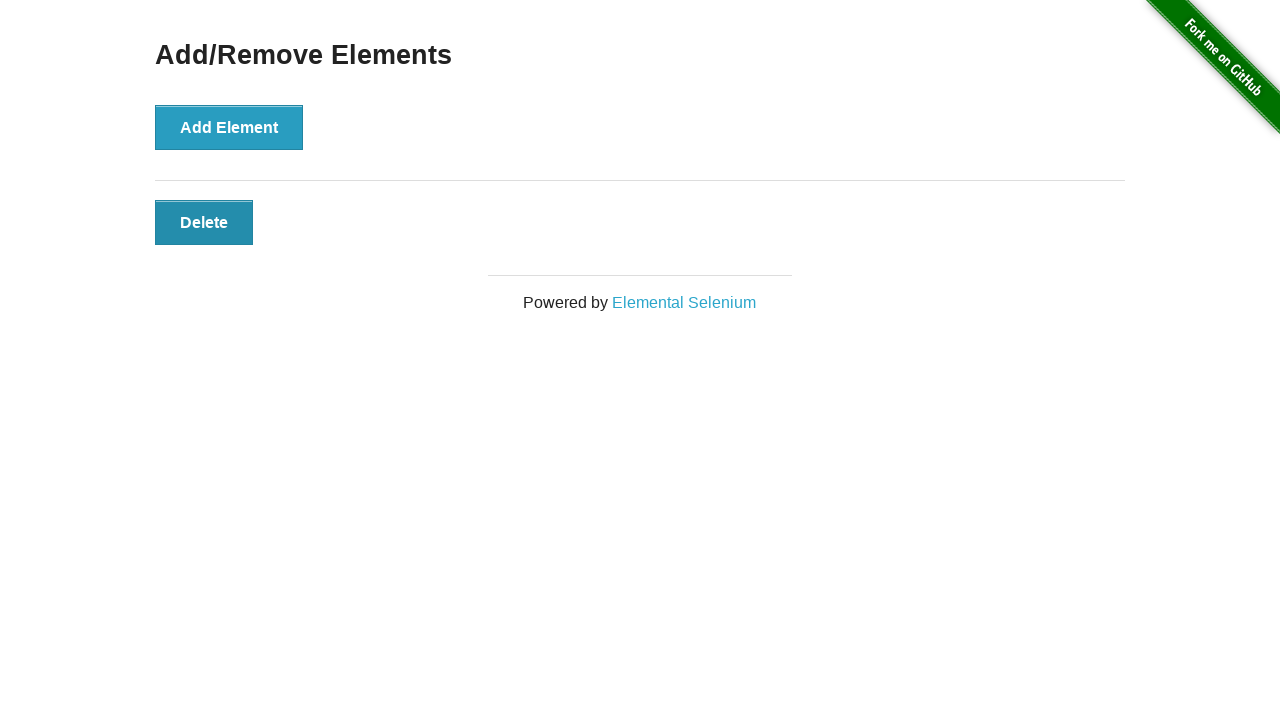

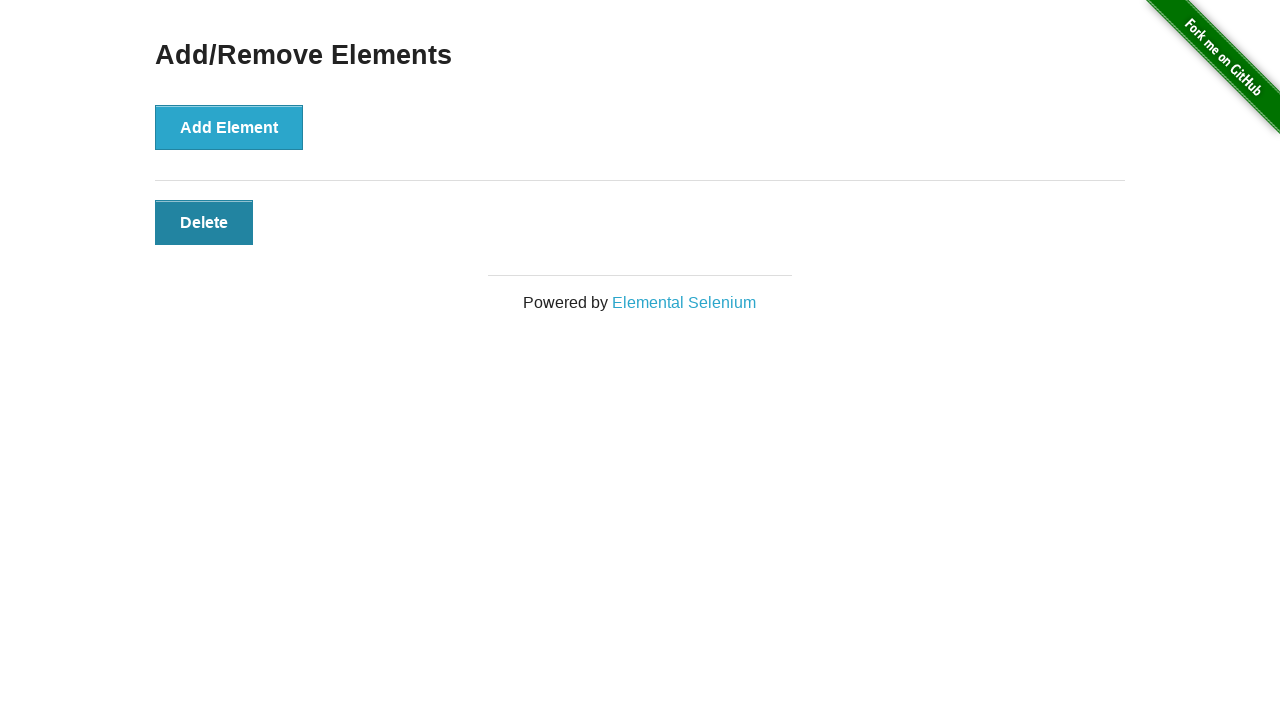